Tests form input functionality by entering a name into the username field, clearing it, and entering another name

Starting URL: https://testpages.herokuapp.com/styled/basic-html-form-test.html

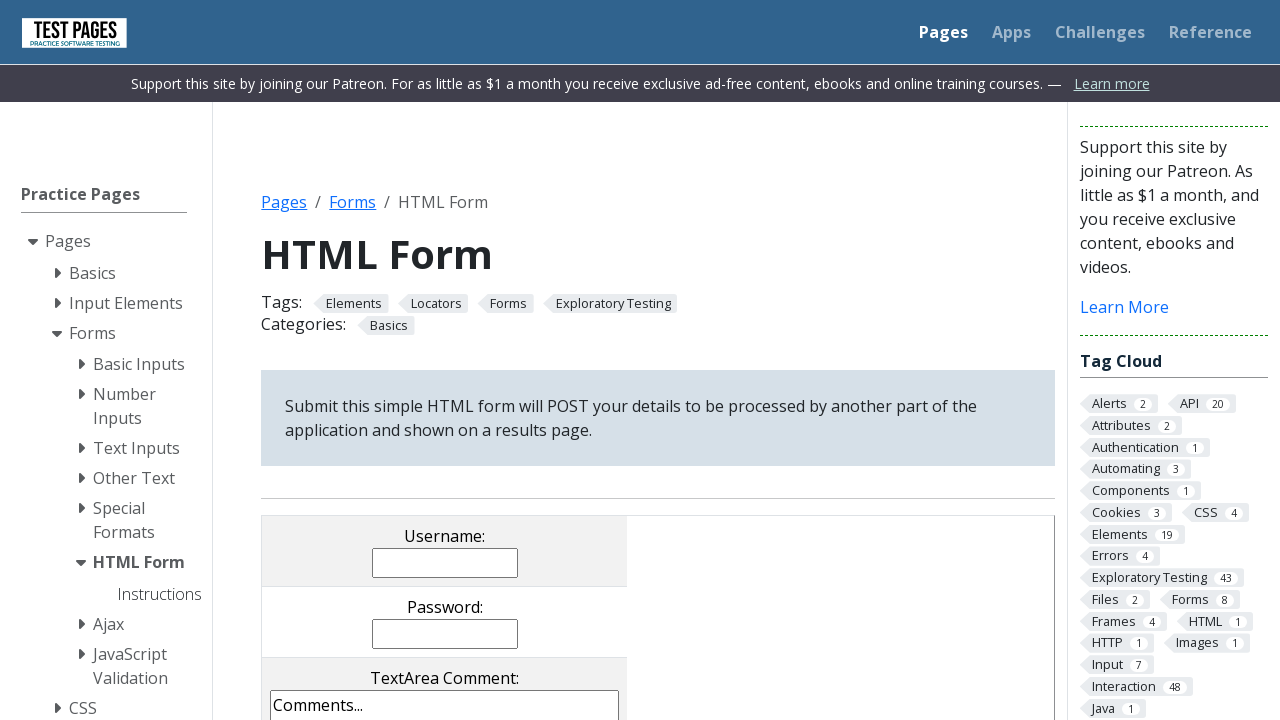

Filled username field with 'John Anderson' on input[name='username']
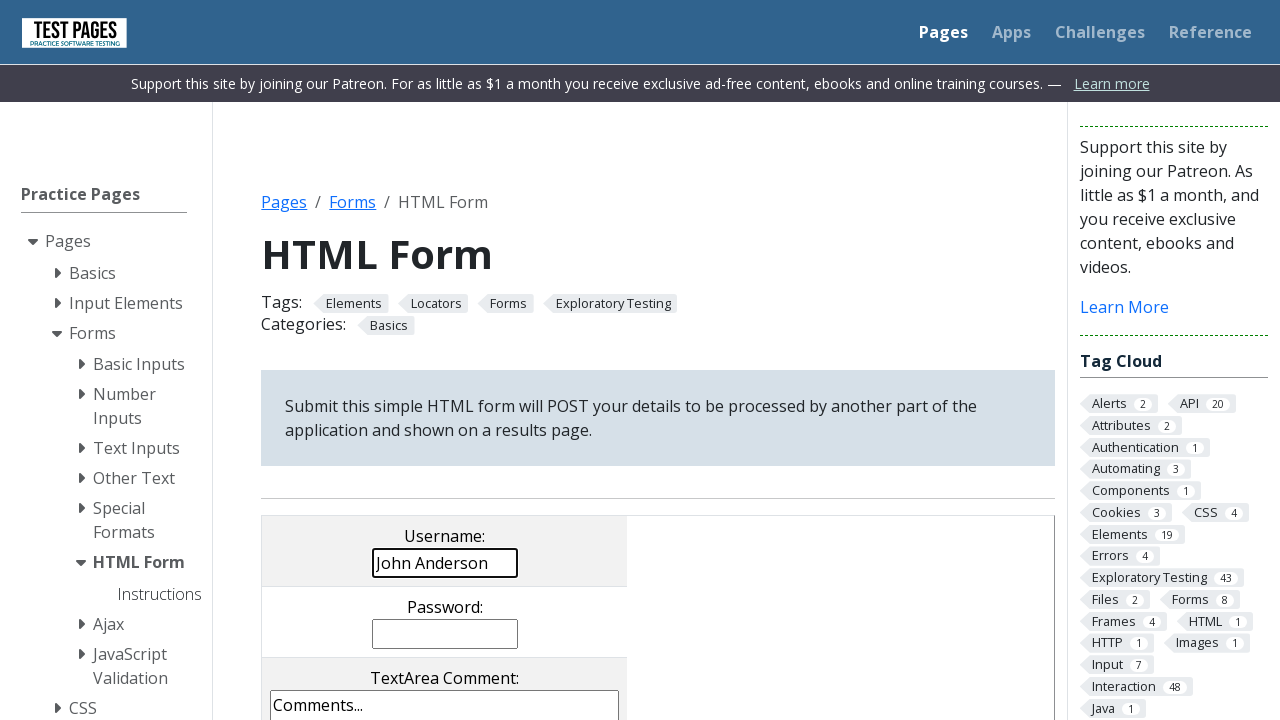

Cleared username field on input[name='username']
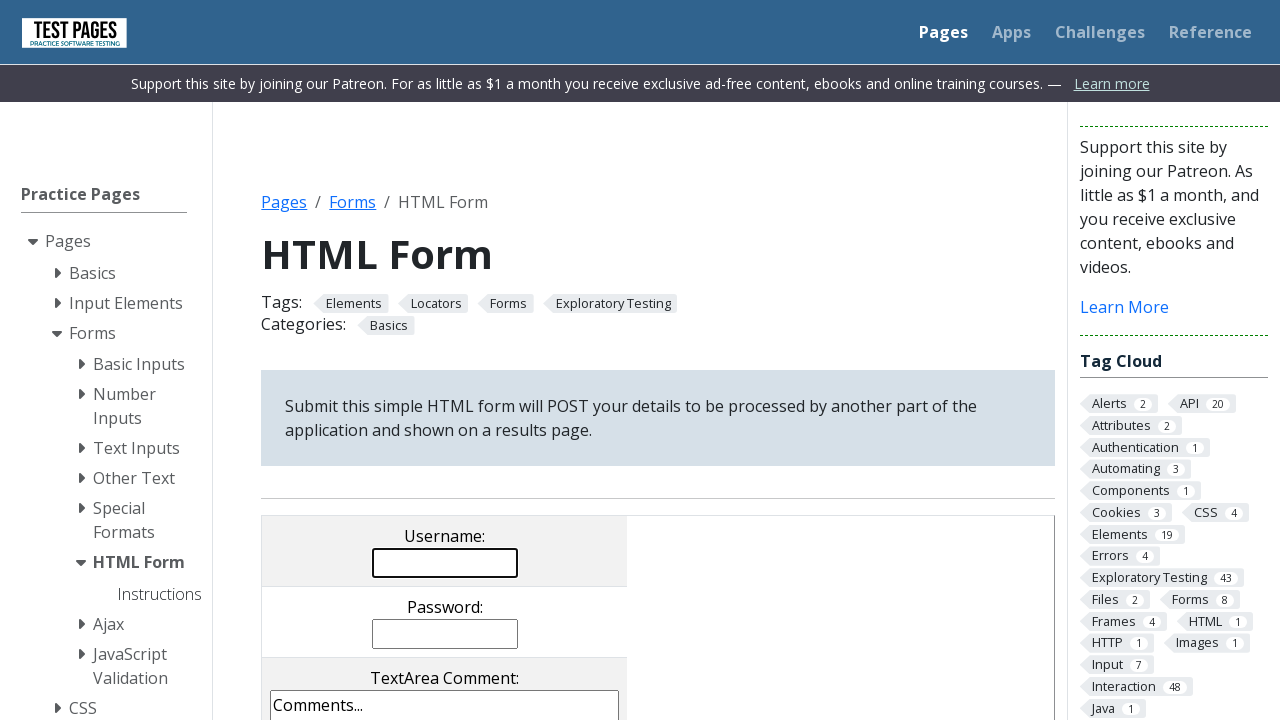

Filled username field with 'Tracy McGradyy' on input[name='username']
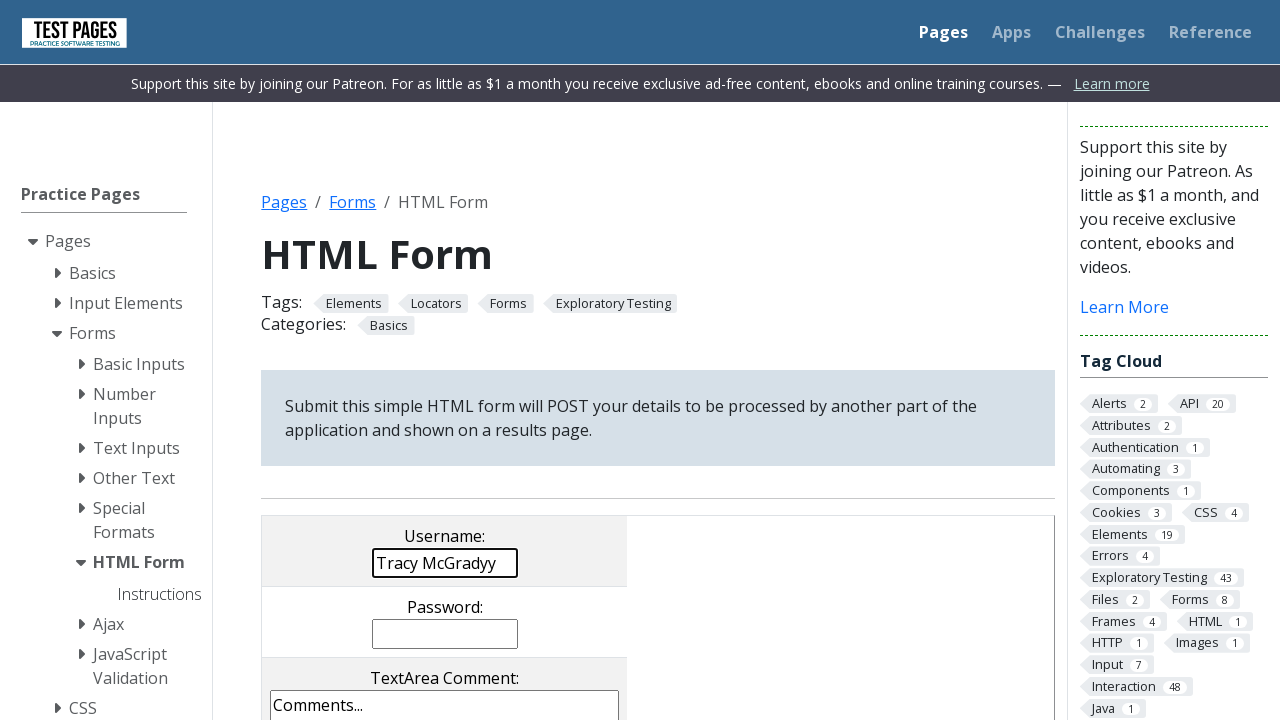

Retrieved username field value to verify 'Tracy McGradyy' was entered
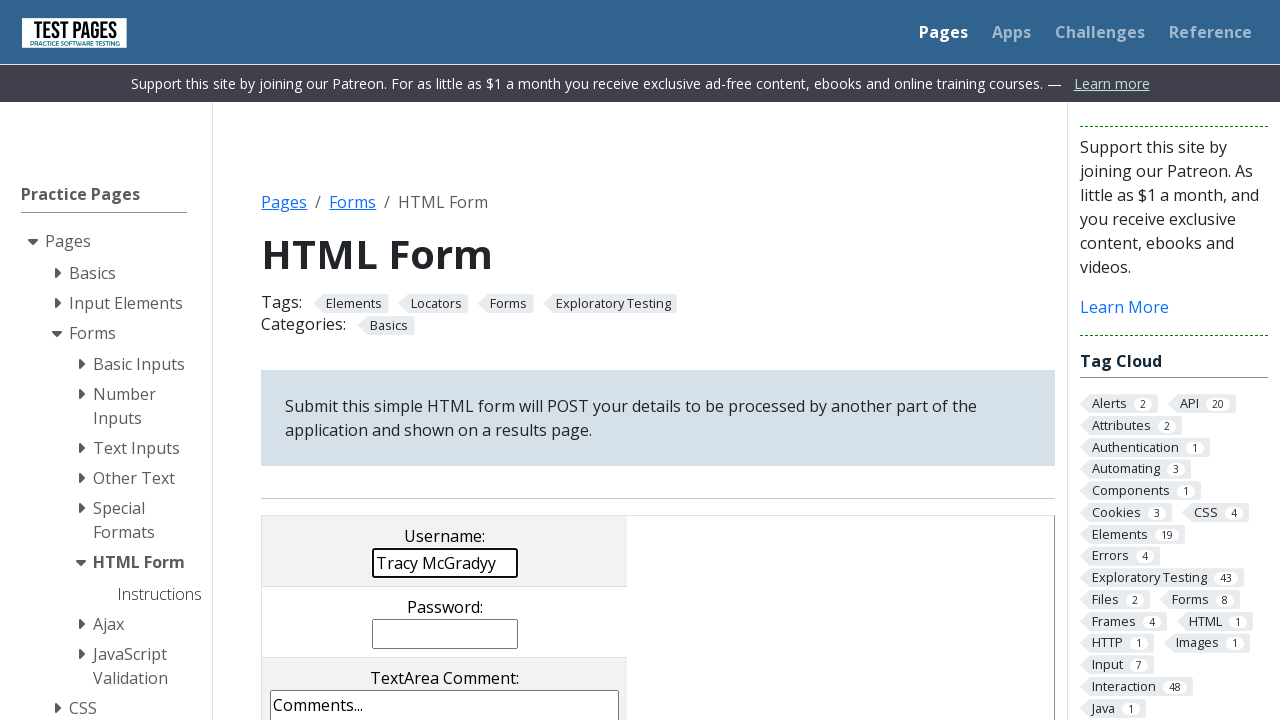

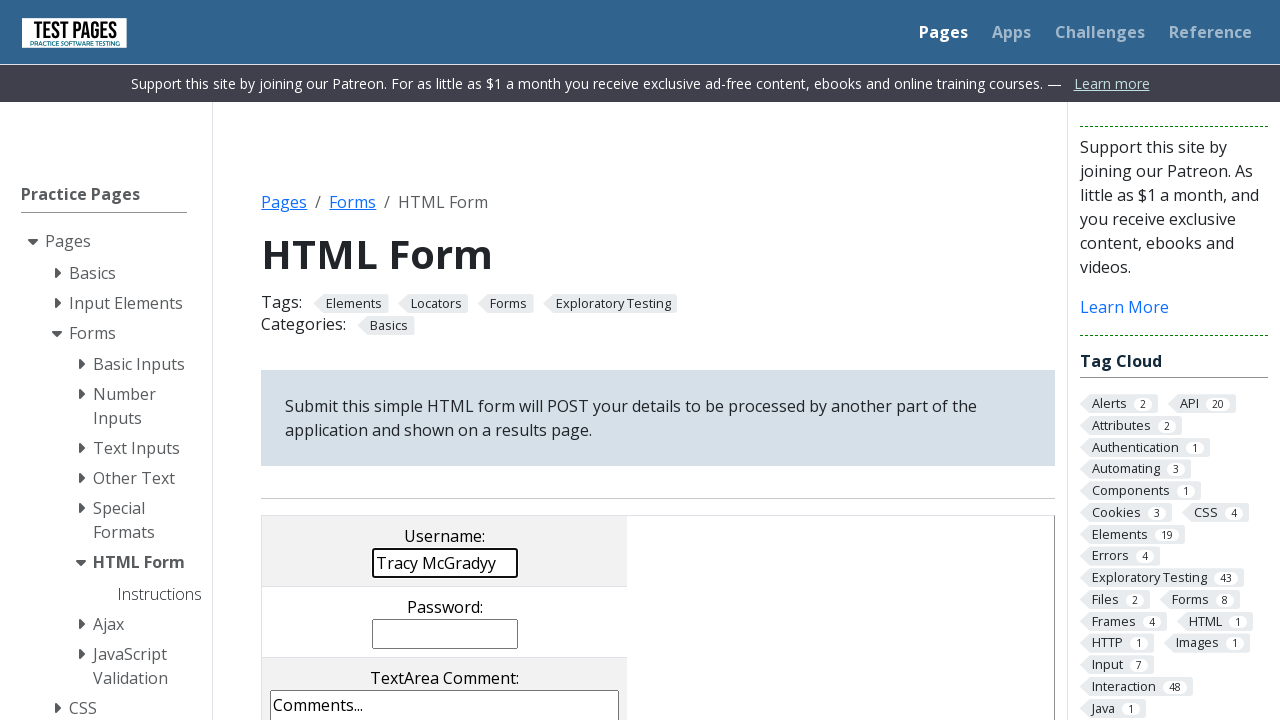